Tests language switching functionality on a form by changing between English and Turkish and verifying that UI elements update accordingly

Starting URL: https://ismetalp98.github.io/cs458-p1/

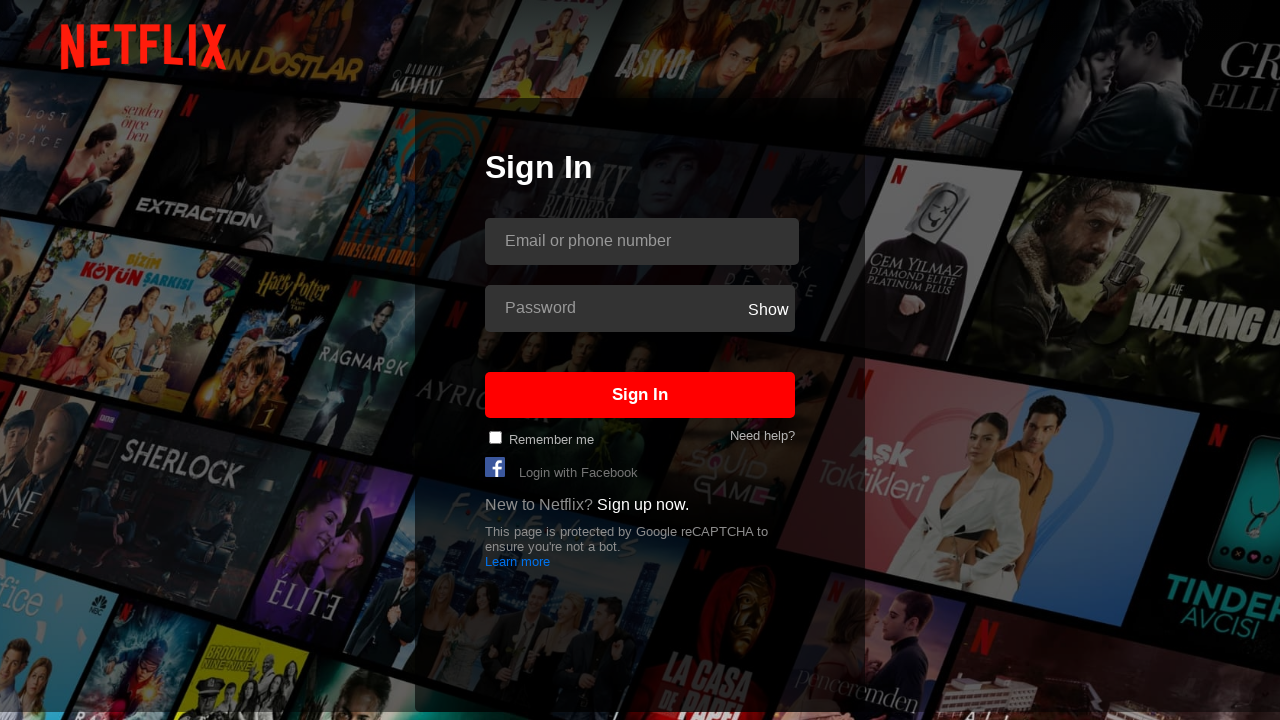

Located language selector element
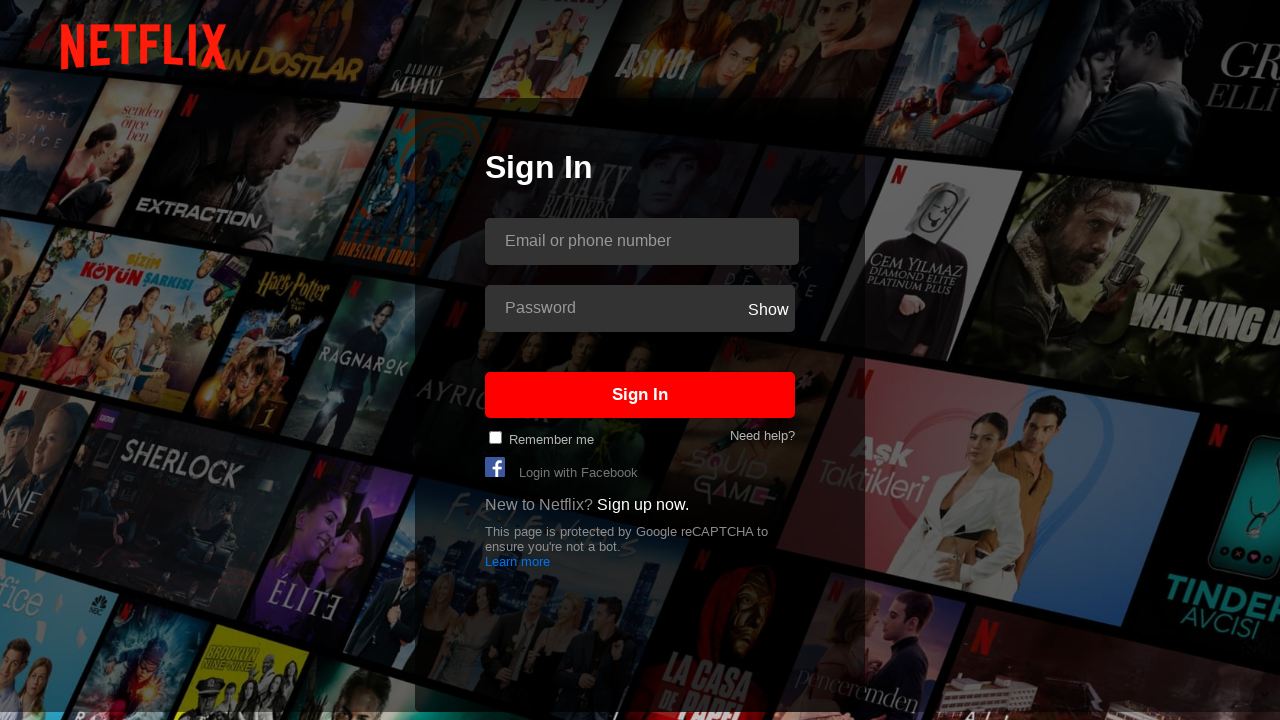

Changed language to English on #language-selector
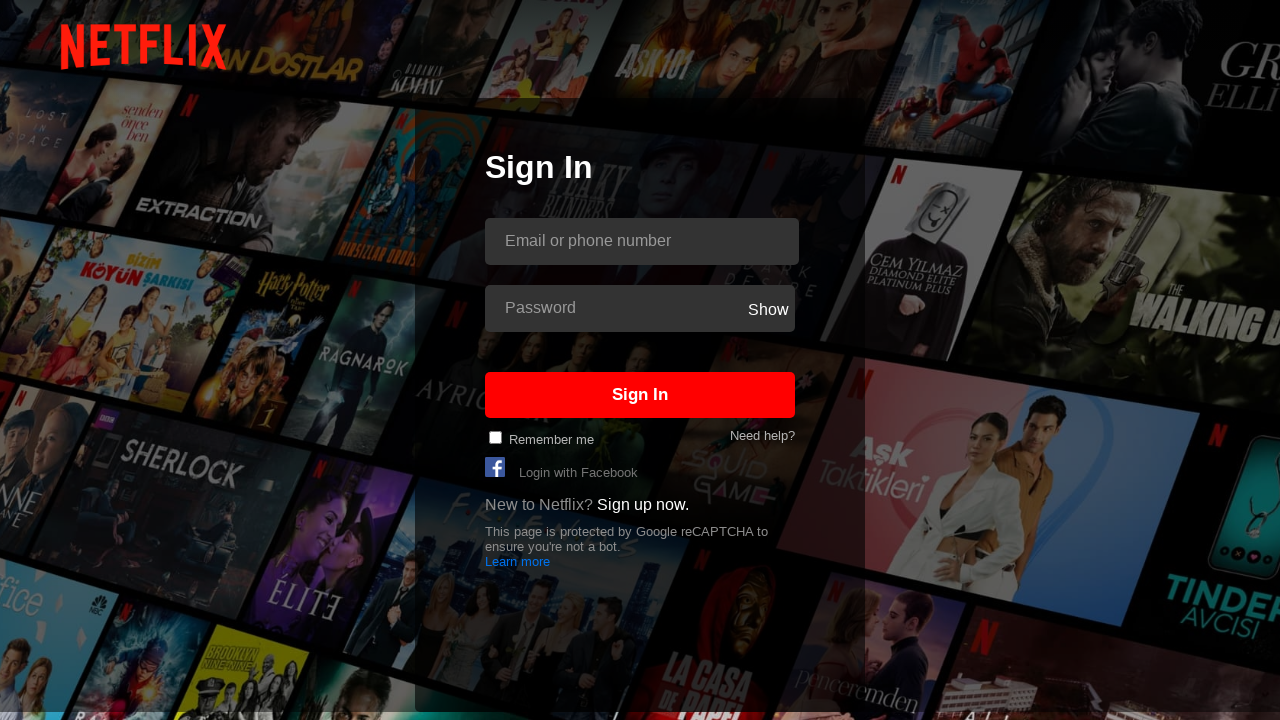

Clicked password field to trigger validation at (614, 308) on #inputPassword
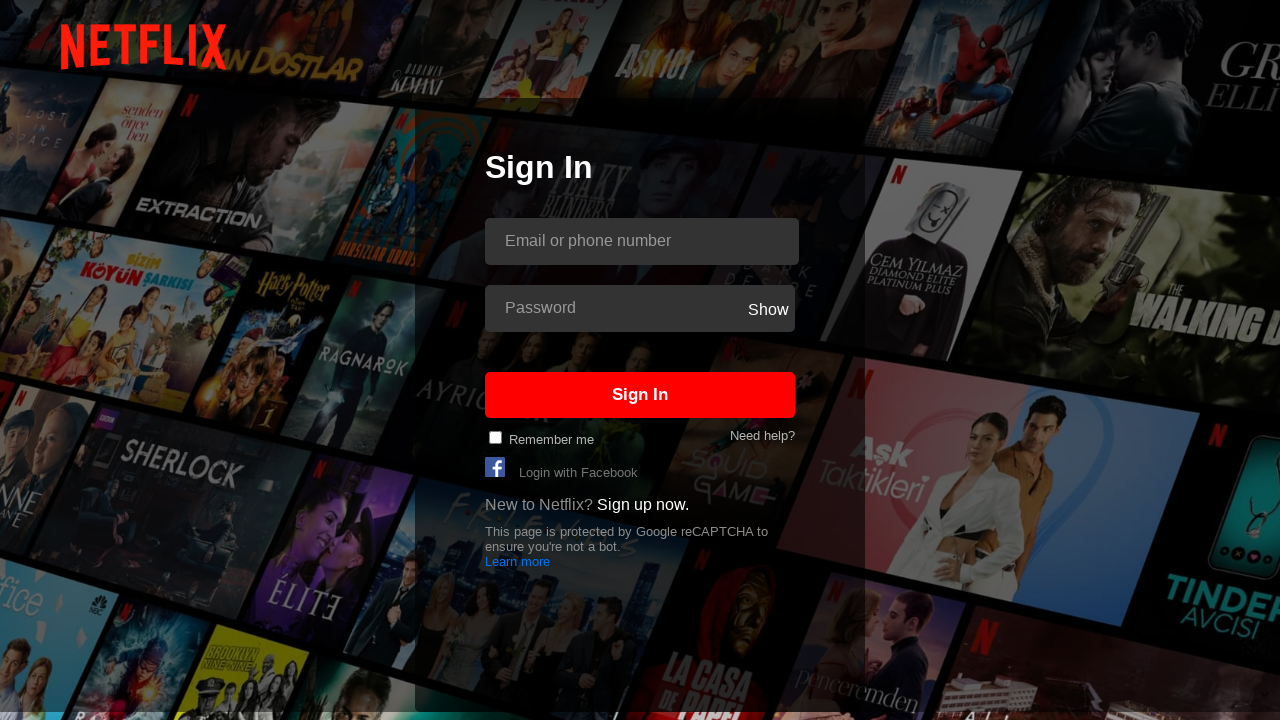

Clicked email field to trigger validation at (642, 241) on #inputEmail
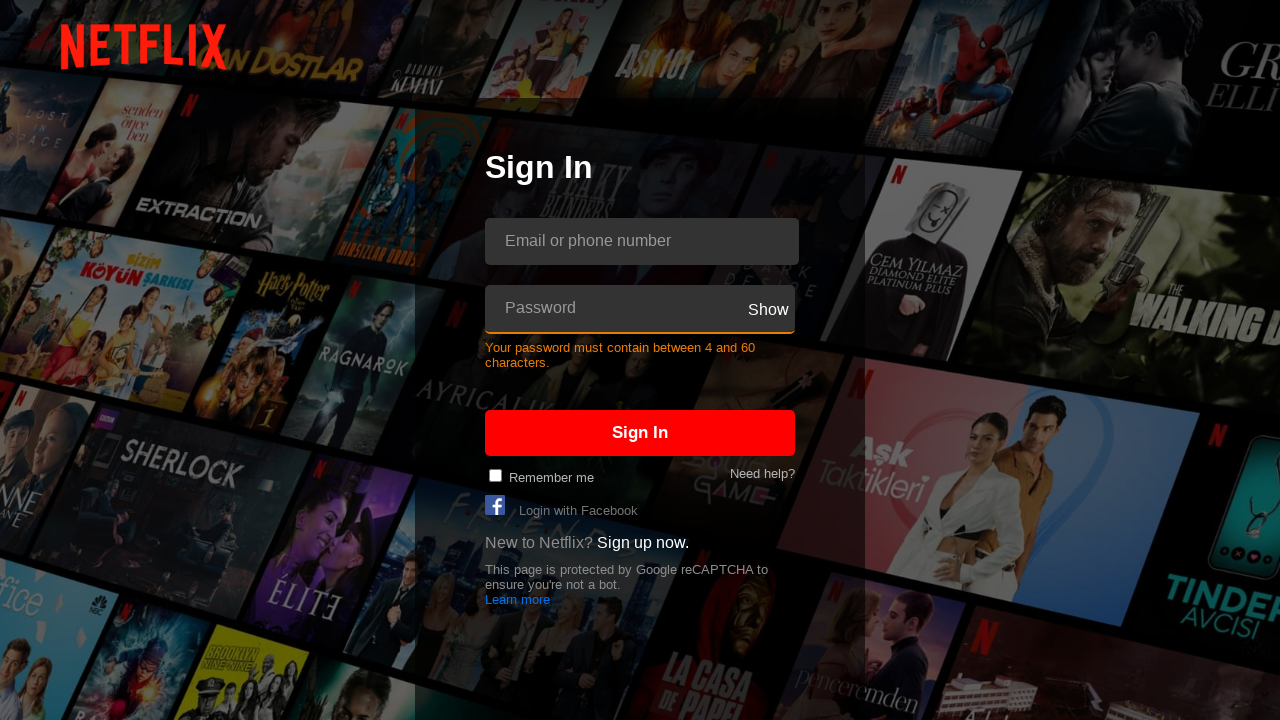

Verified English password warning message
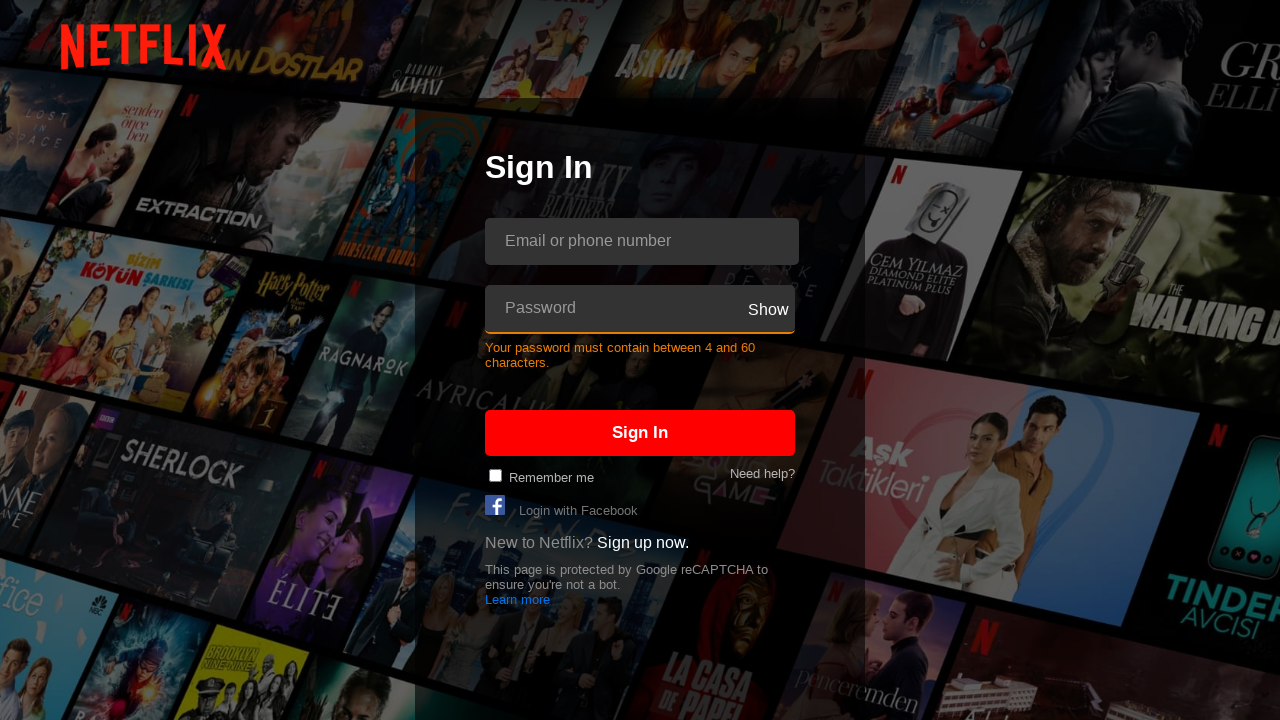

Verified English 'Remember me' label
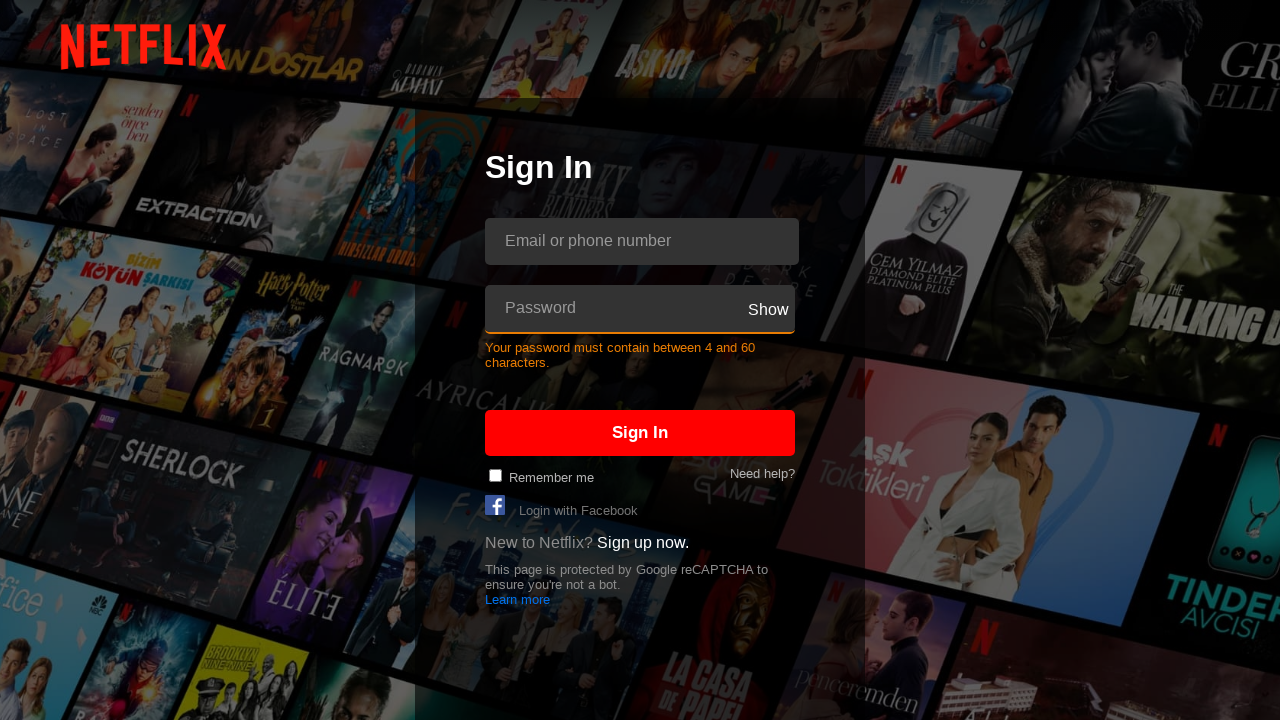

Verified English 'Sign In' text
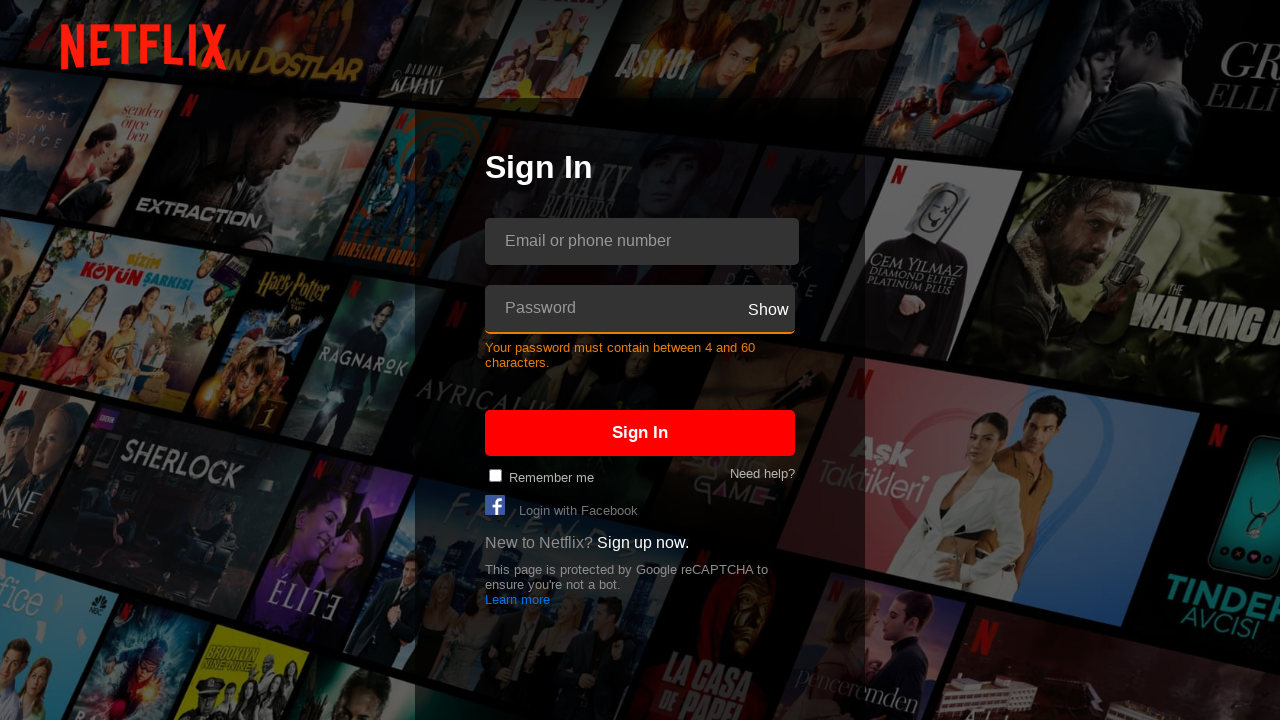

Verified English email field placeholder
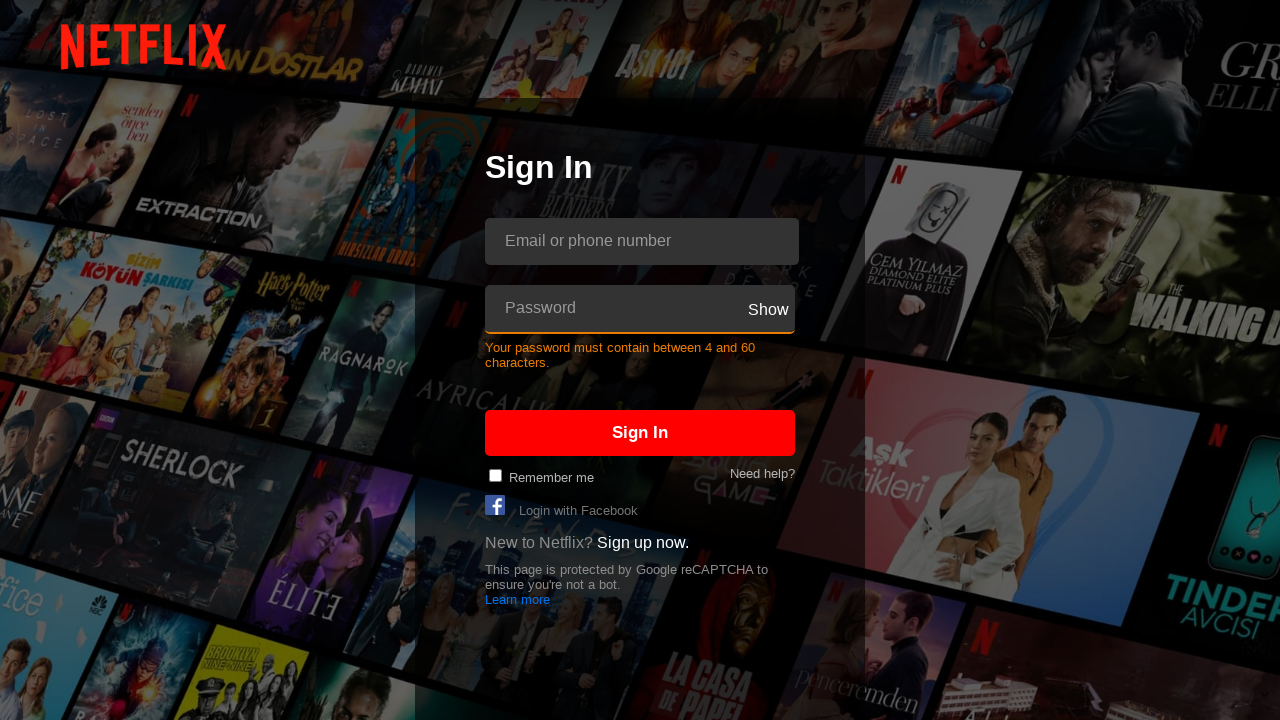

Changed language to Turkish on #language-selector
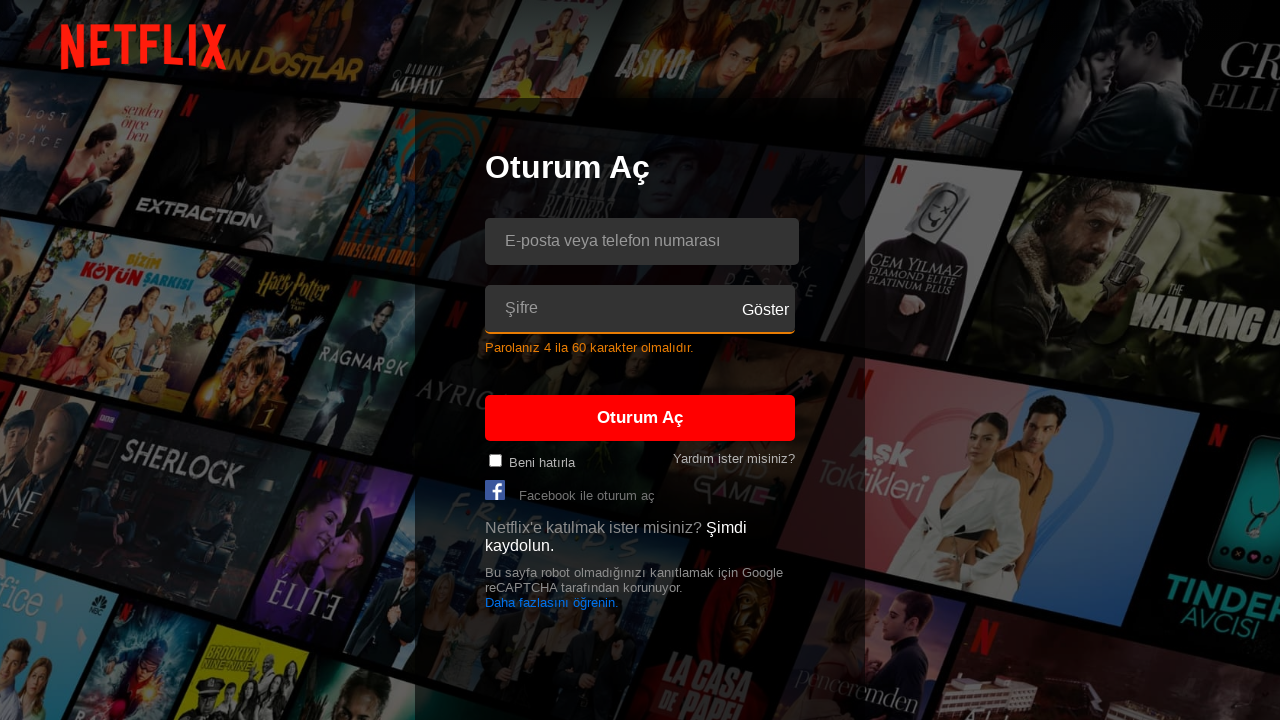

Clicked password field to trigger Turkish validation at (610, 308) on #inputPassword
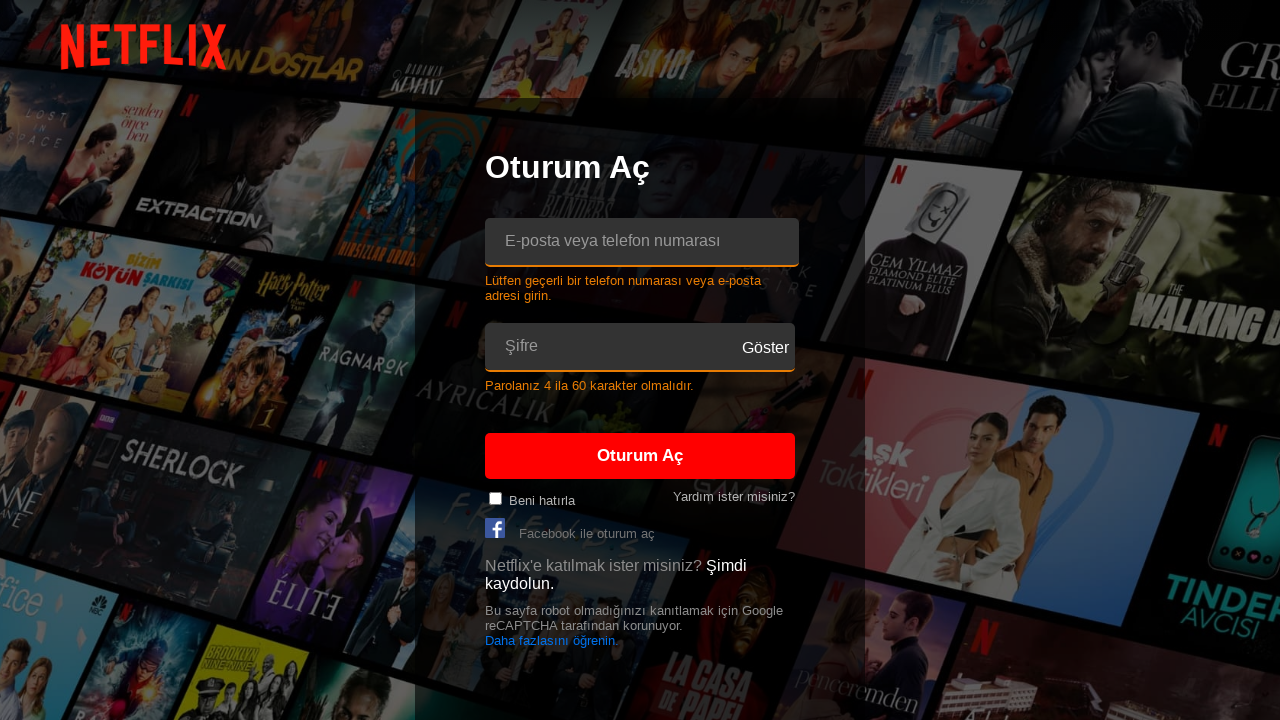

Clicked email field to trigger Turkish validation at (642, 242) on #inputEmail
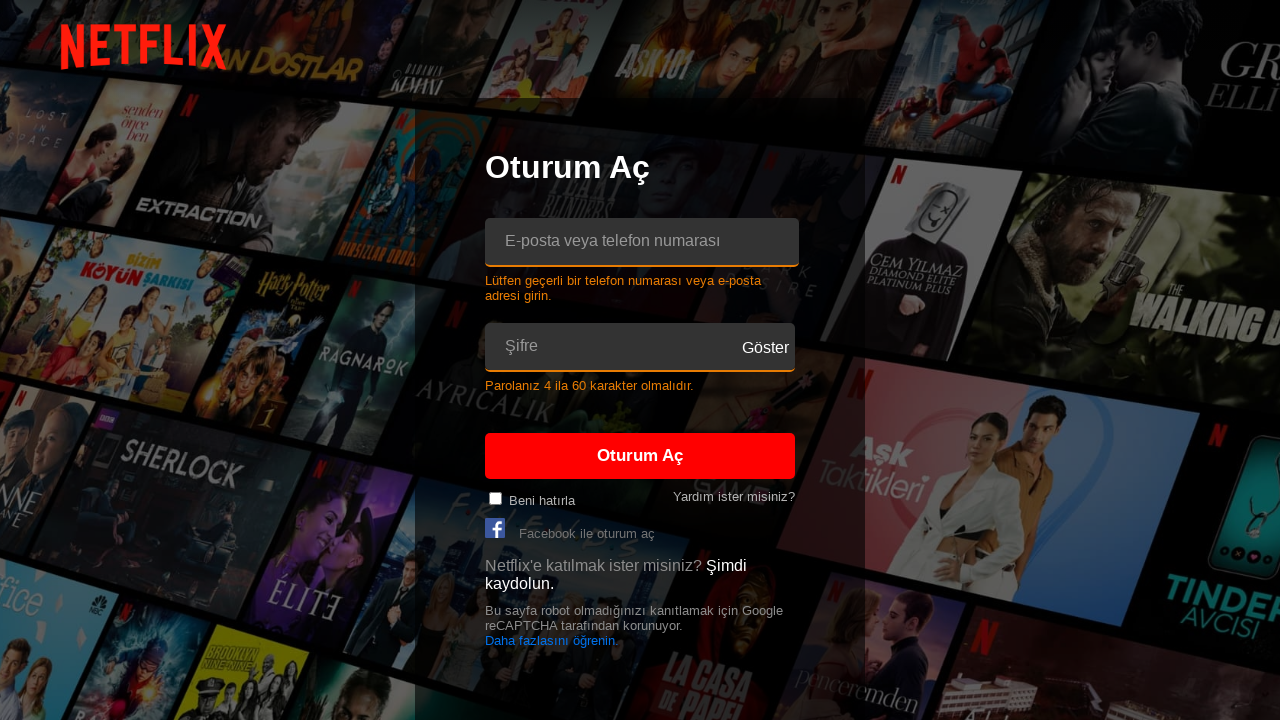

Verified Turkish password warning message
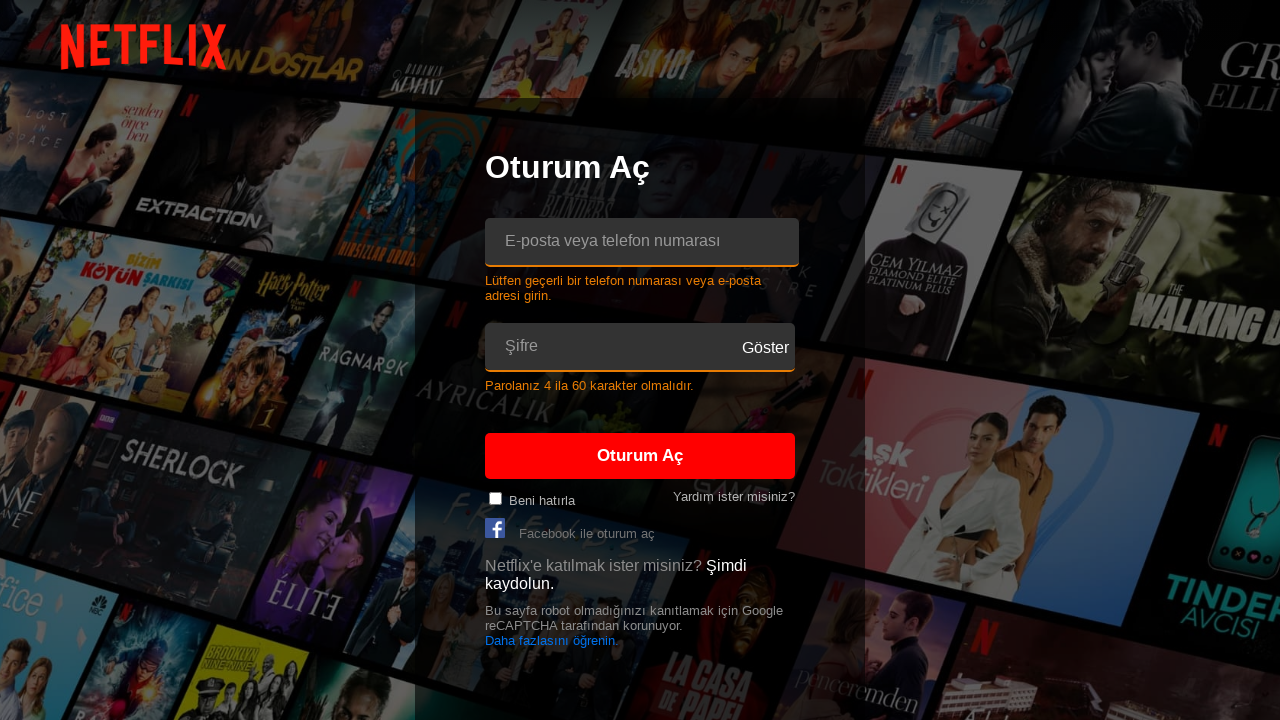

Verified Turkish 'Beni hatırla' label
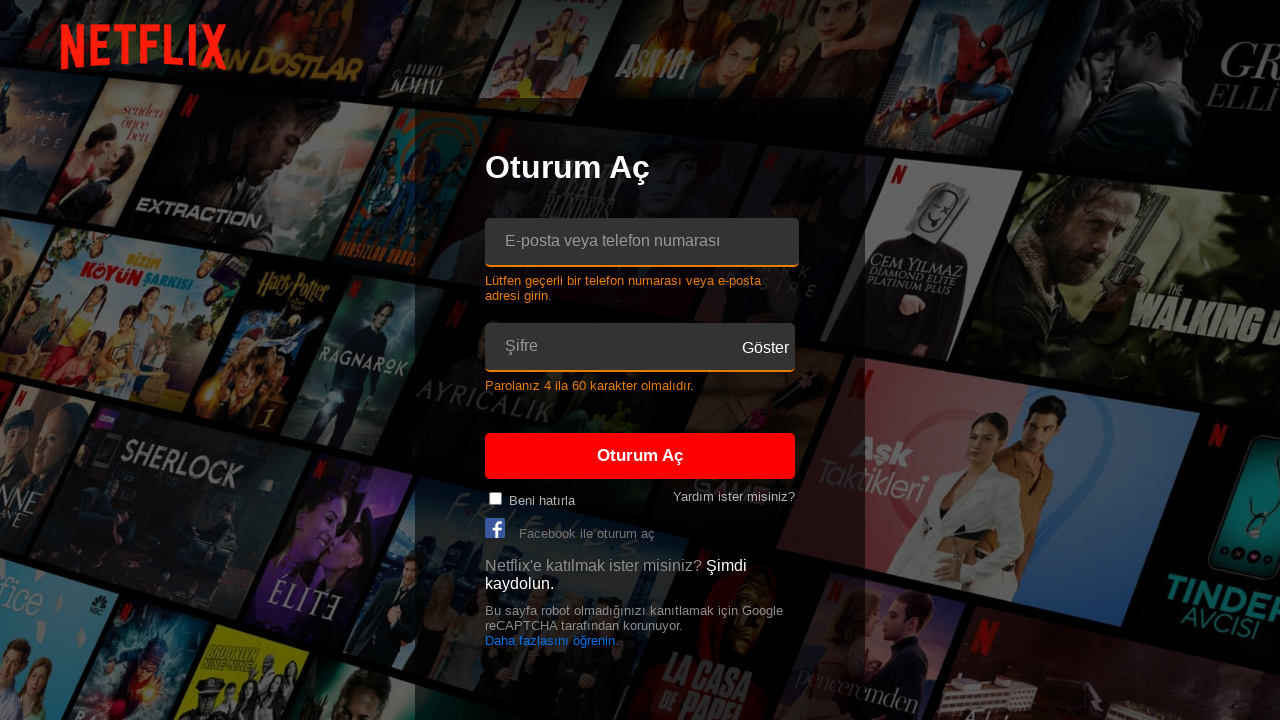

Verified Turkish 'Oturum Aç' text
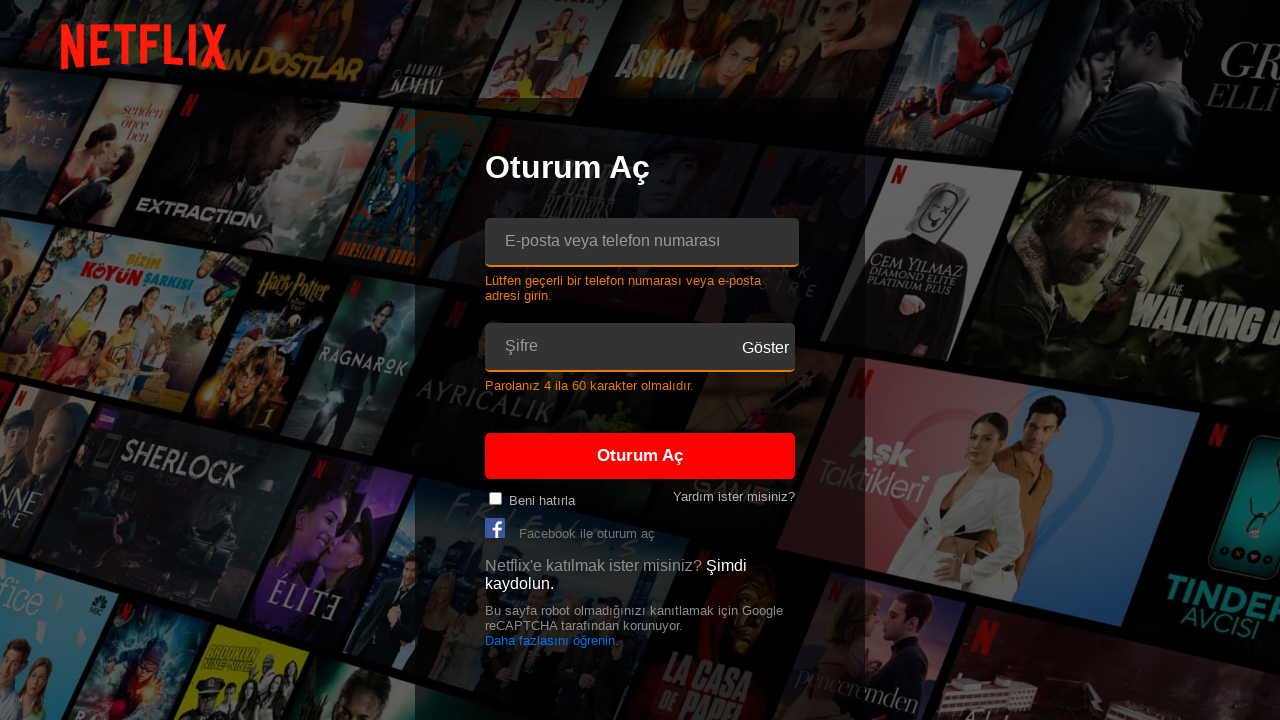

Verified Turkish email field placeholder
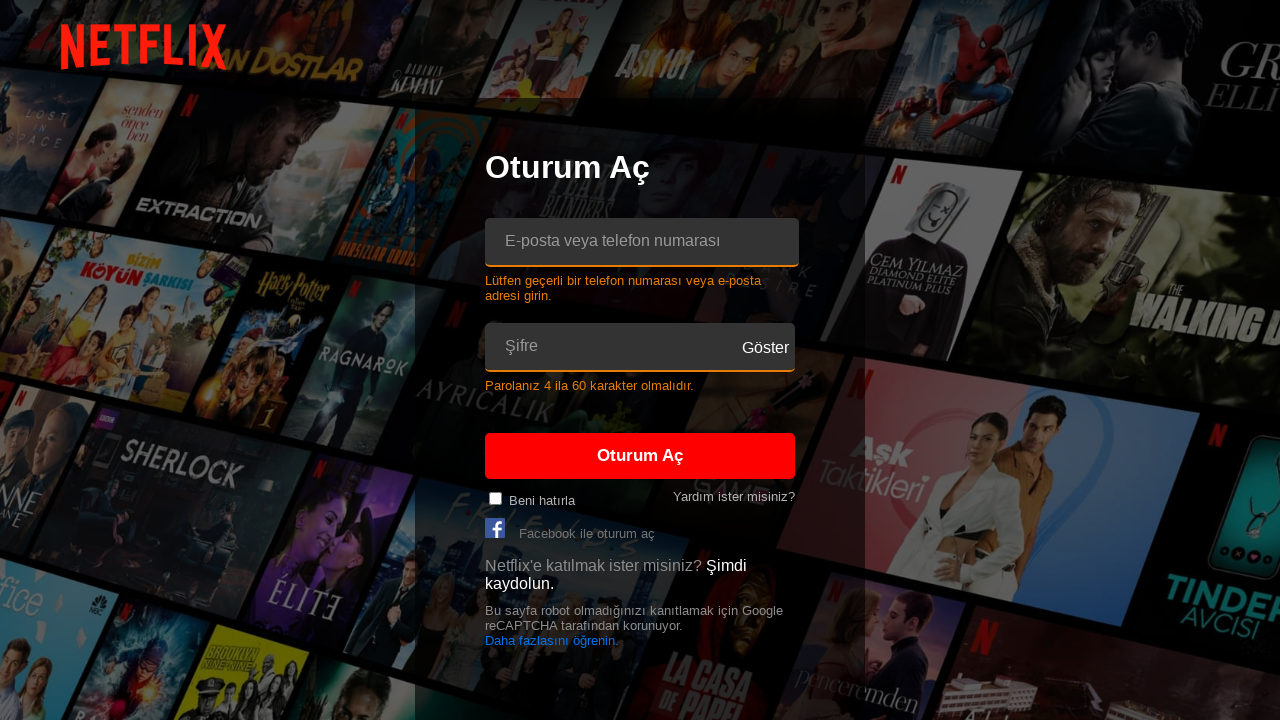

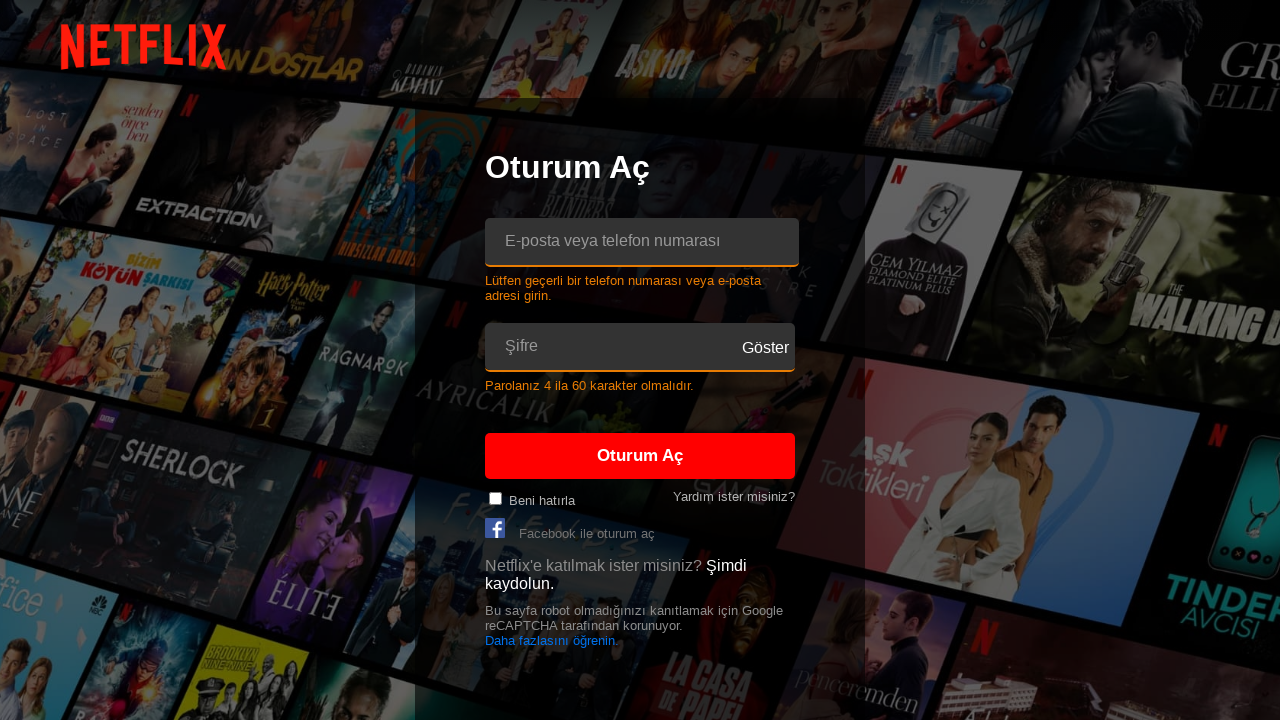